Tests checkbox interaction on a basic HTML form by clicking checkboxes and verifying their state

Starting URL: https://testpages.herokuapp.com/styled/basic-html-form-test.html

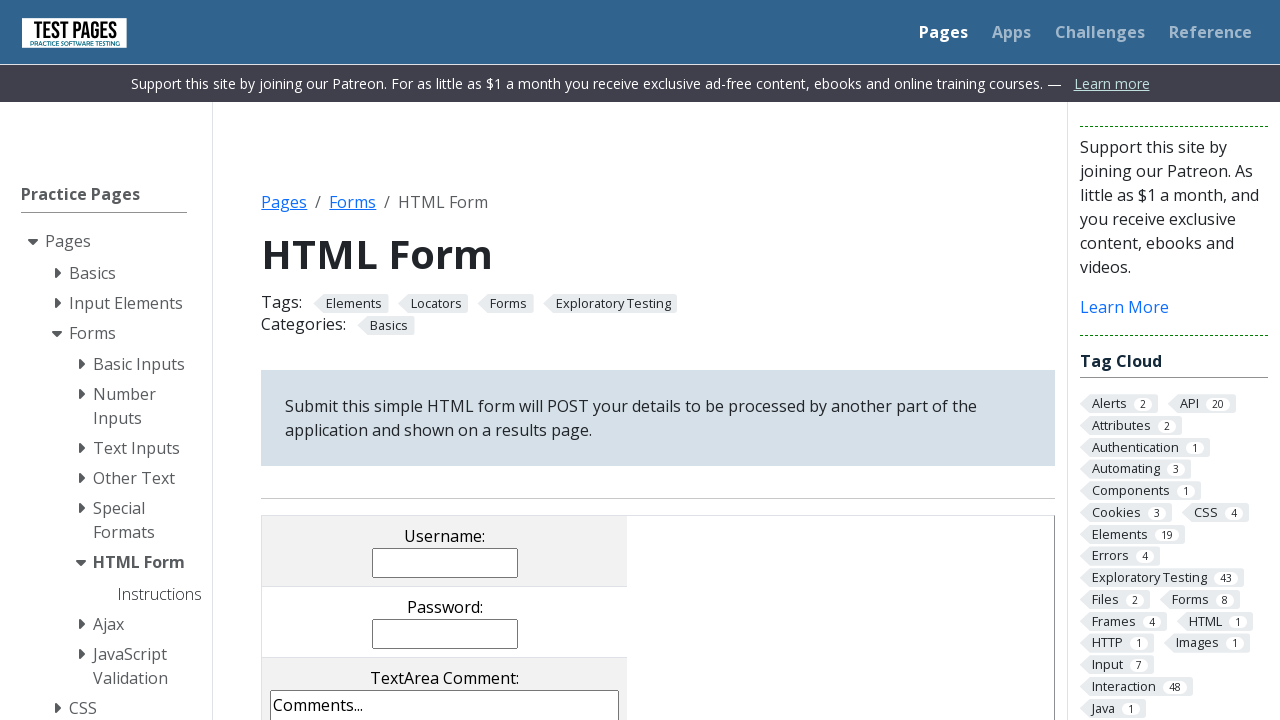

Clicked first checkbox (cb1) at (299, 360) on input[value="cb1"]
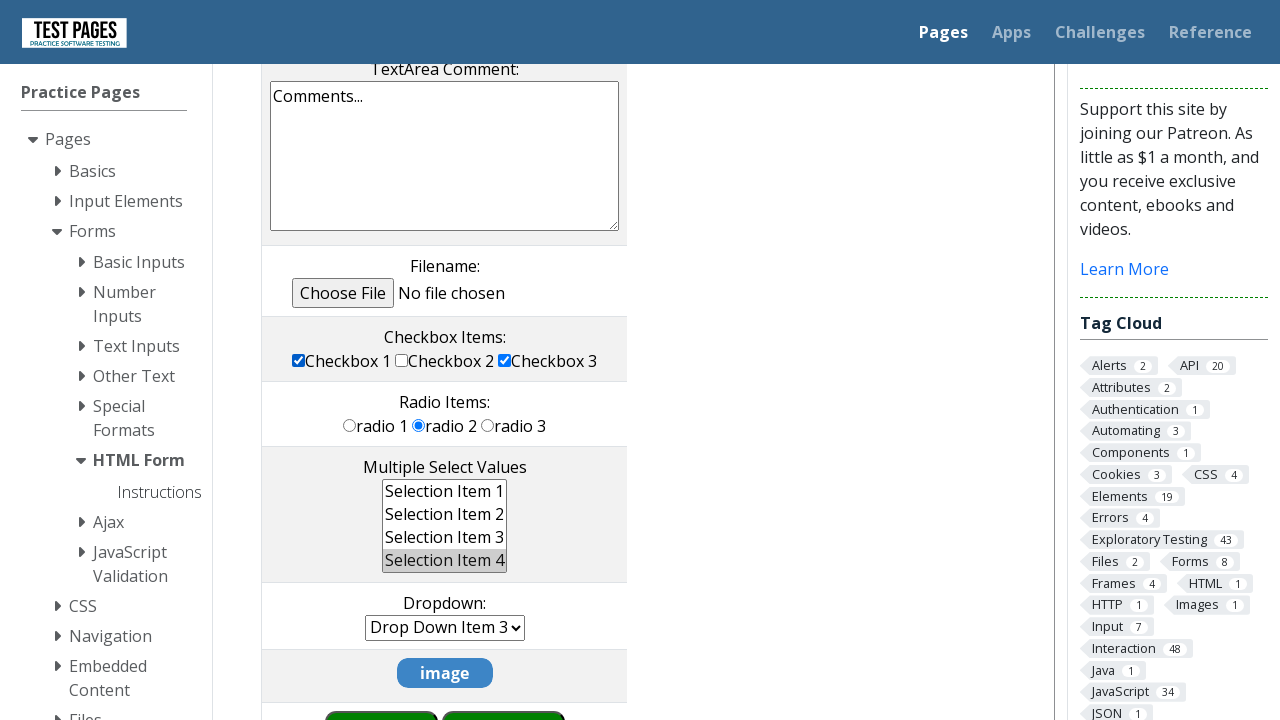

Clicked third checkbox (cb3) at (505, 360) on input[value="cb3"]
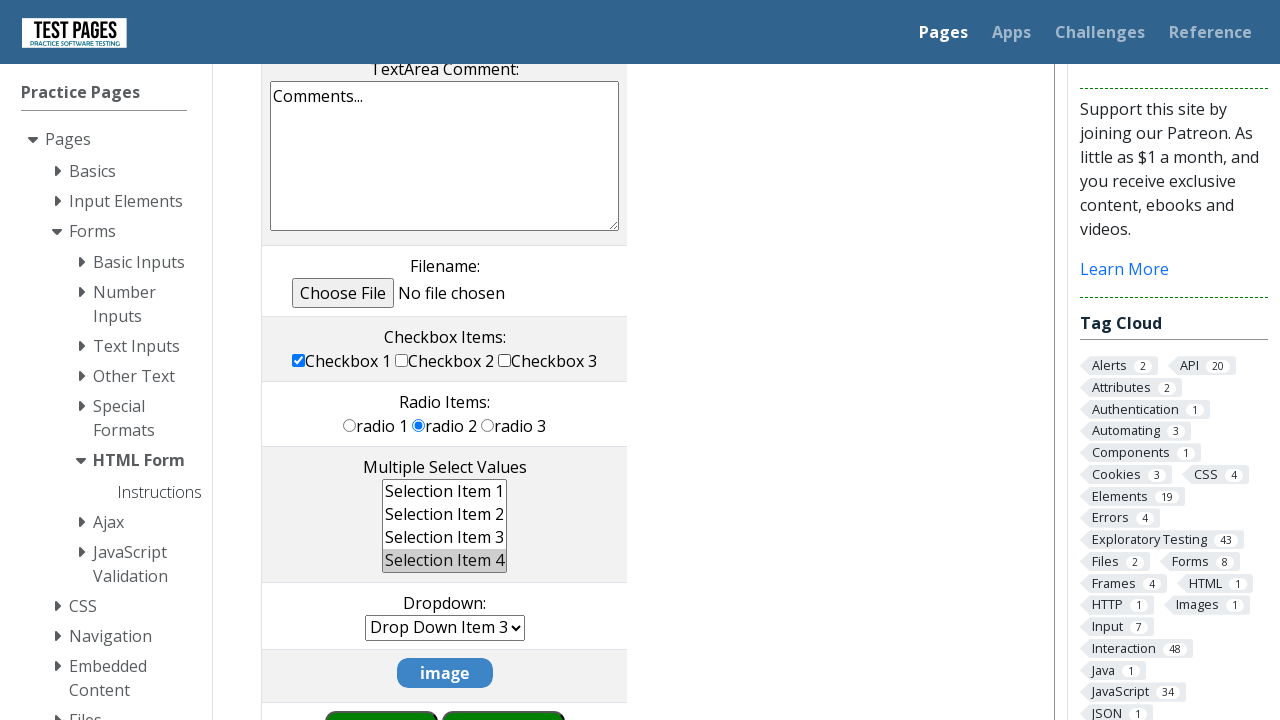

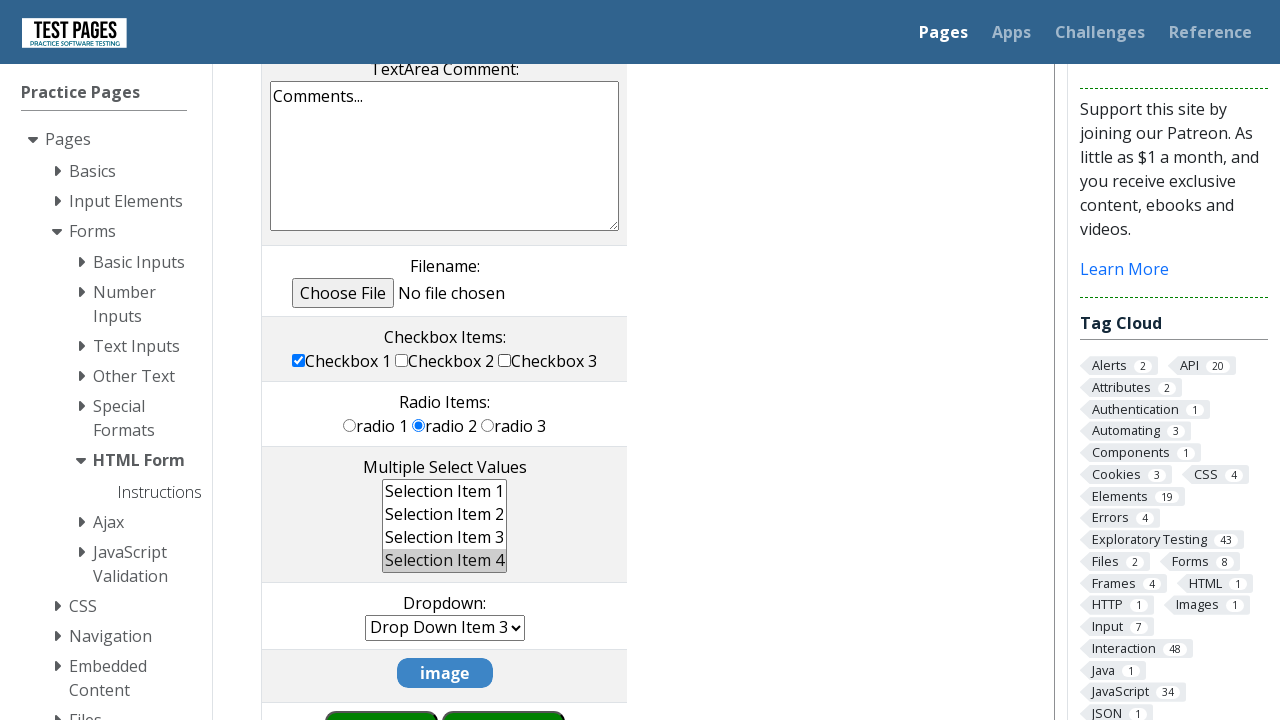